Tests dropdown selection by selecting an option by its value attribute

Starting URL: https://kristinek.github.io/site/examples/actions

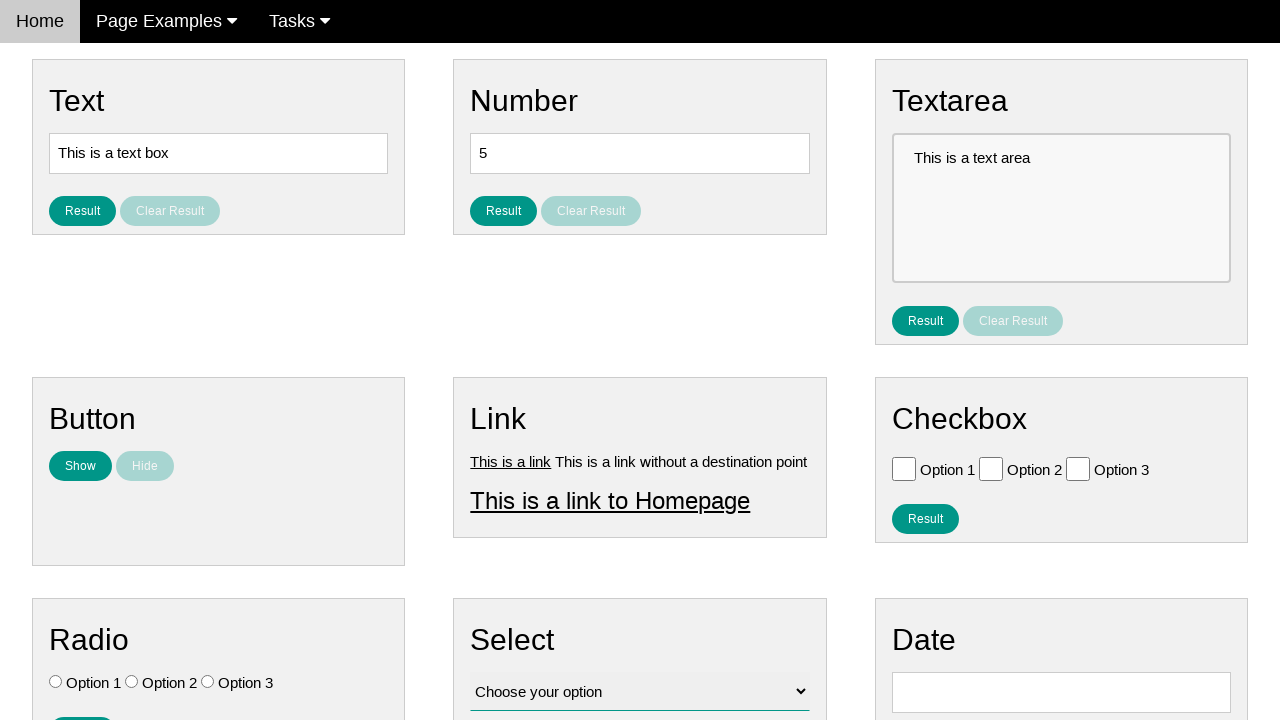

Navigated to dropdown selection example page
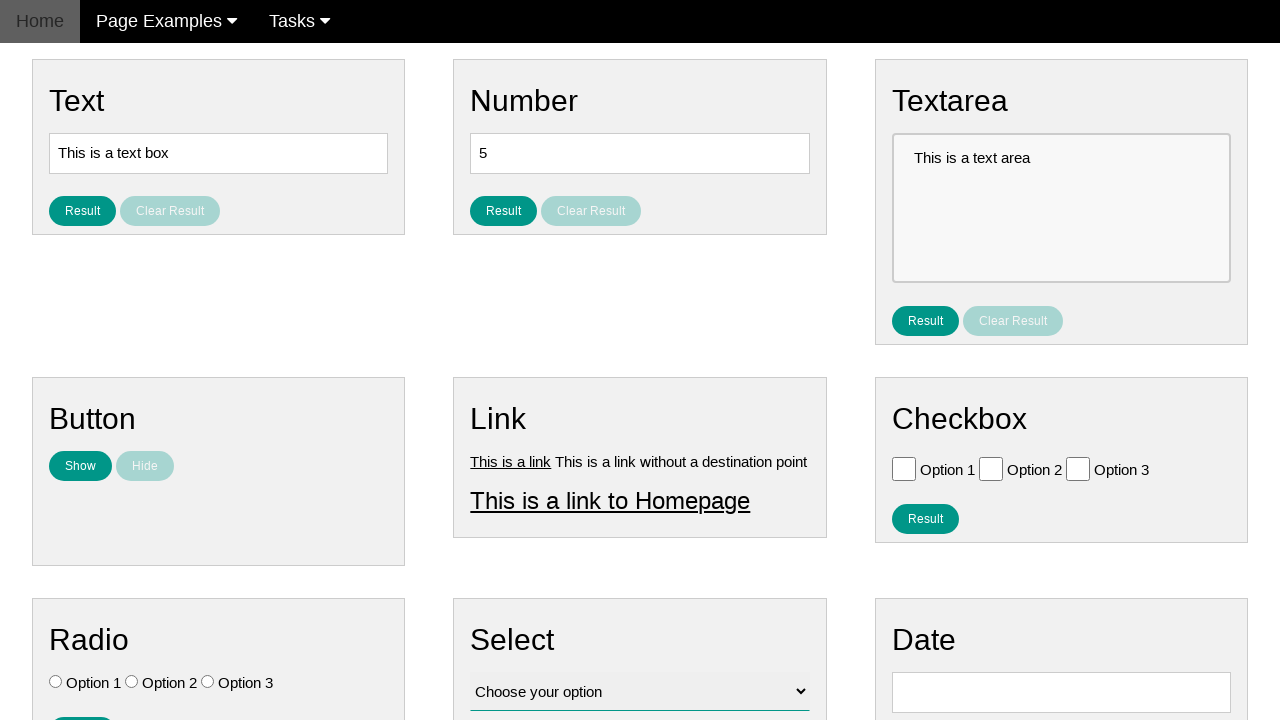

Selected Option 3 from dropdown using value attribute on #vfb-12
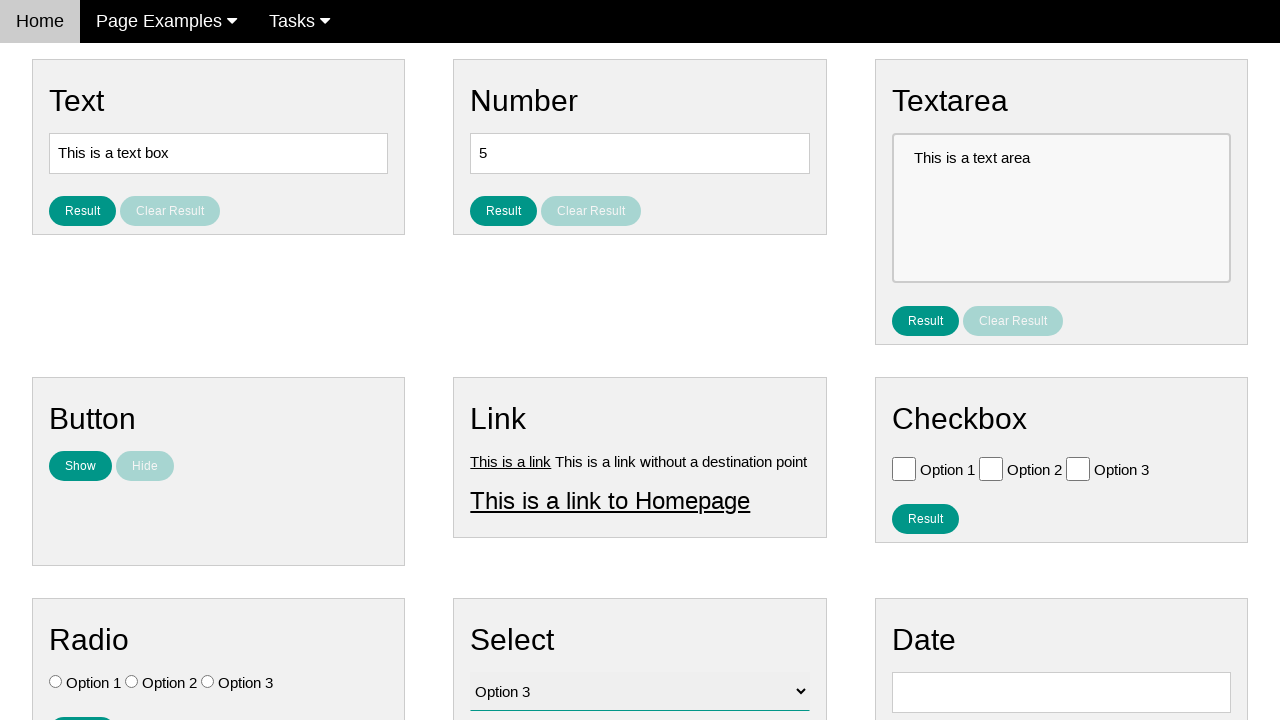

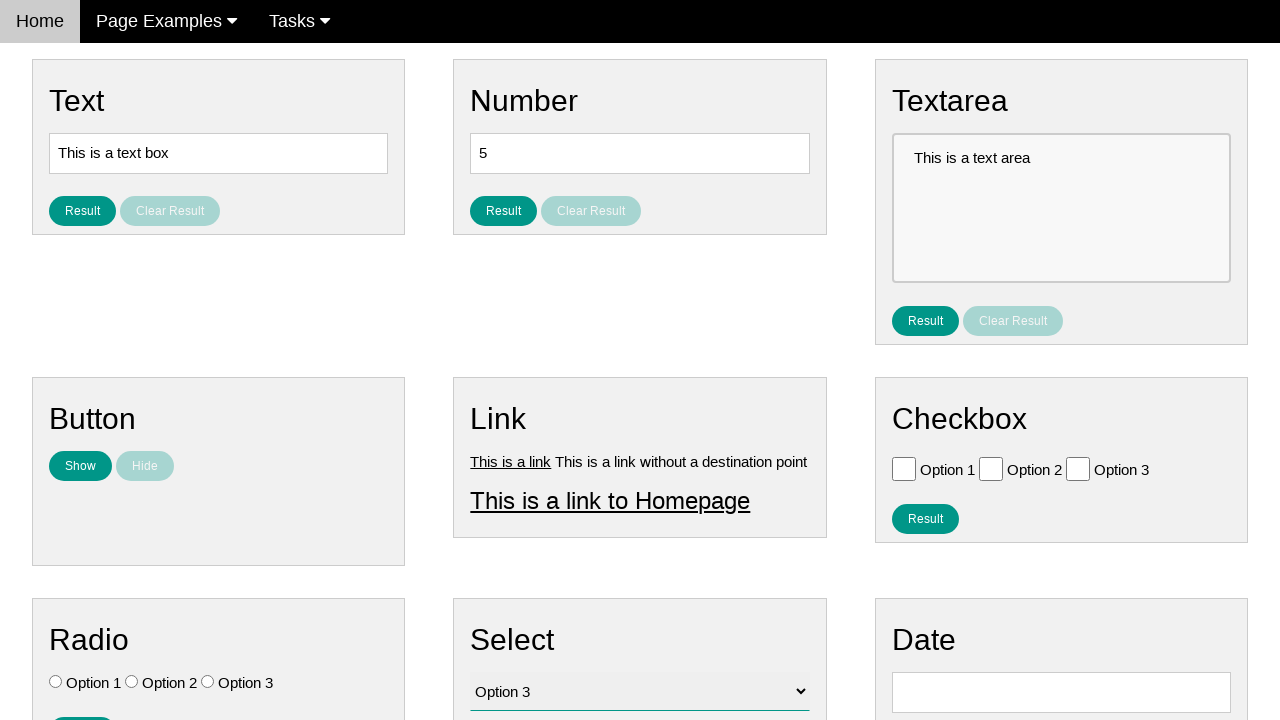